Fills in the first name field on a practice automation form

Starting URL: https://demoqa.com/automation-practice-form

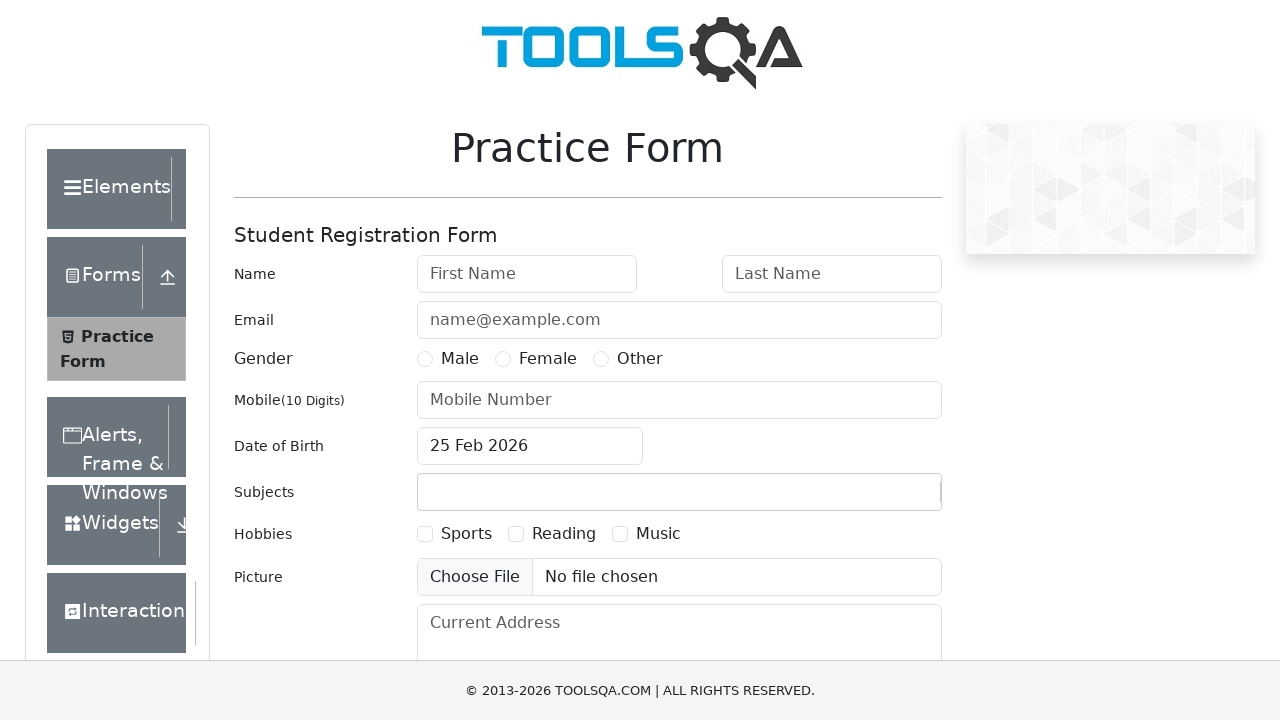

Filled first name field with 'Test12345' on input#firstName
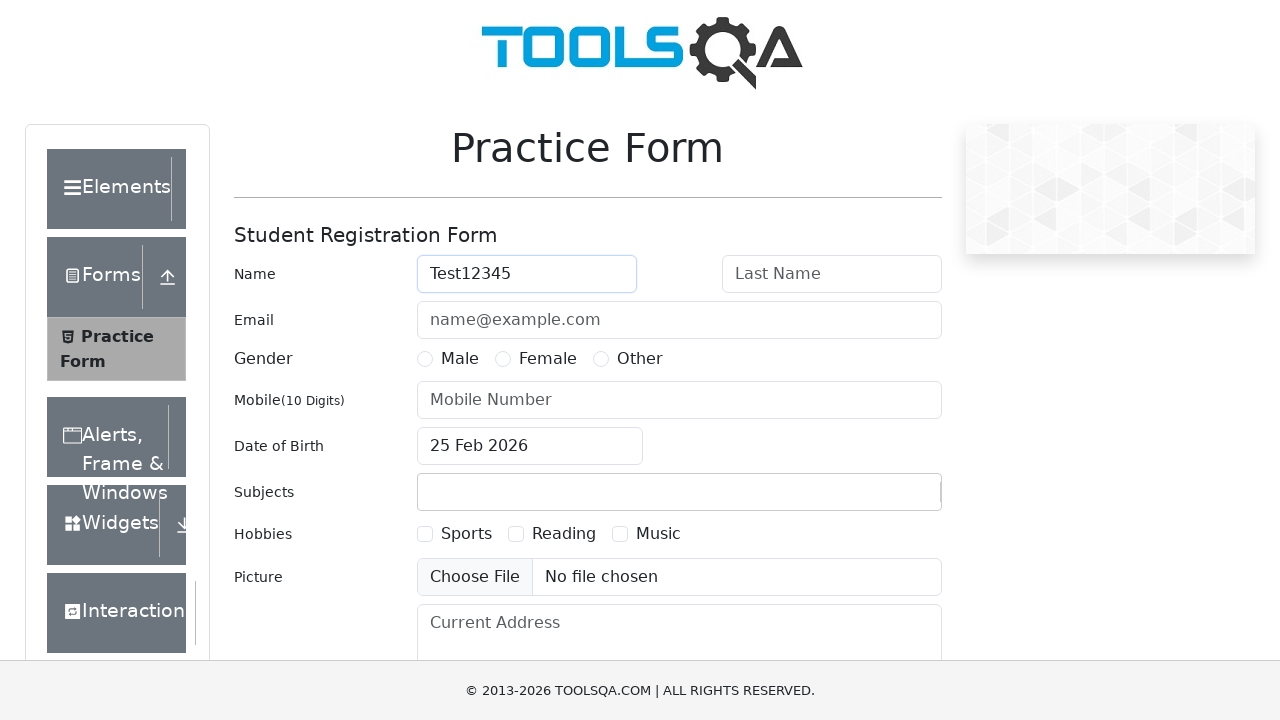

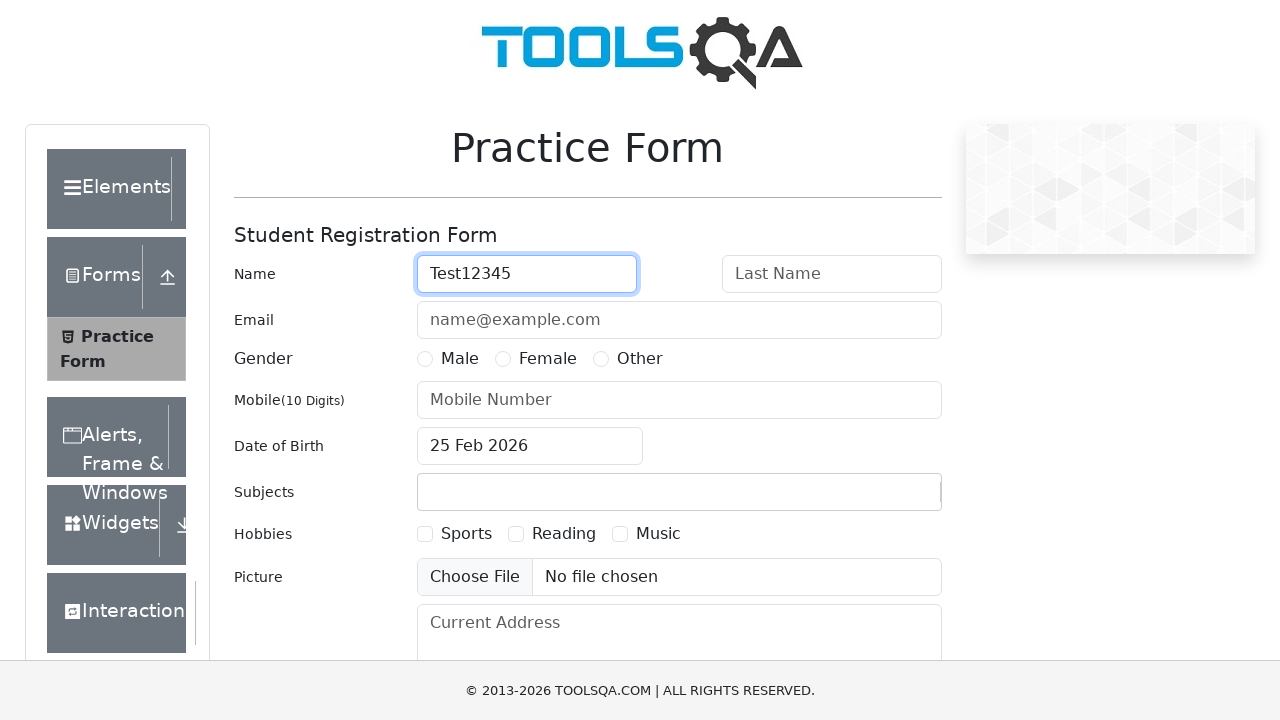